Tests a wait scenario by clicking a verify button and checking for a successful verification message

Starting URL: http://suninjuly.github.io/wait2.html

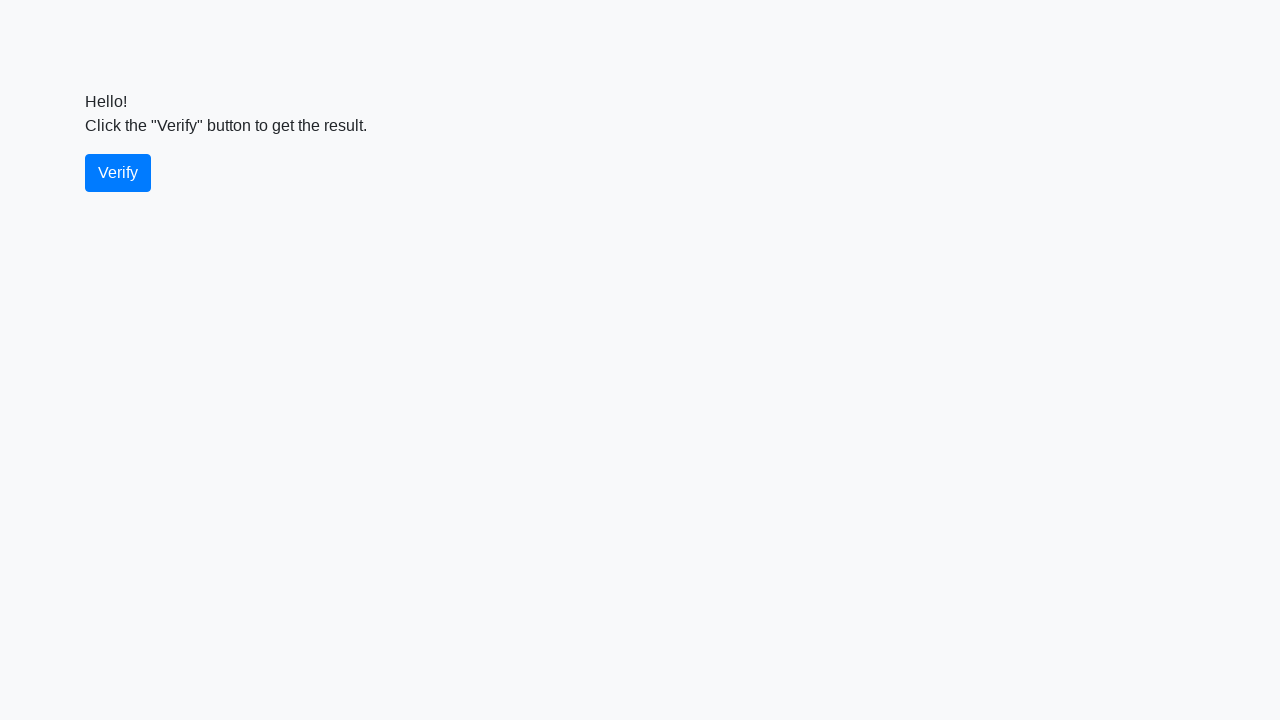

Clicked the verify button at (118, 173) on #verify
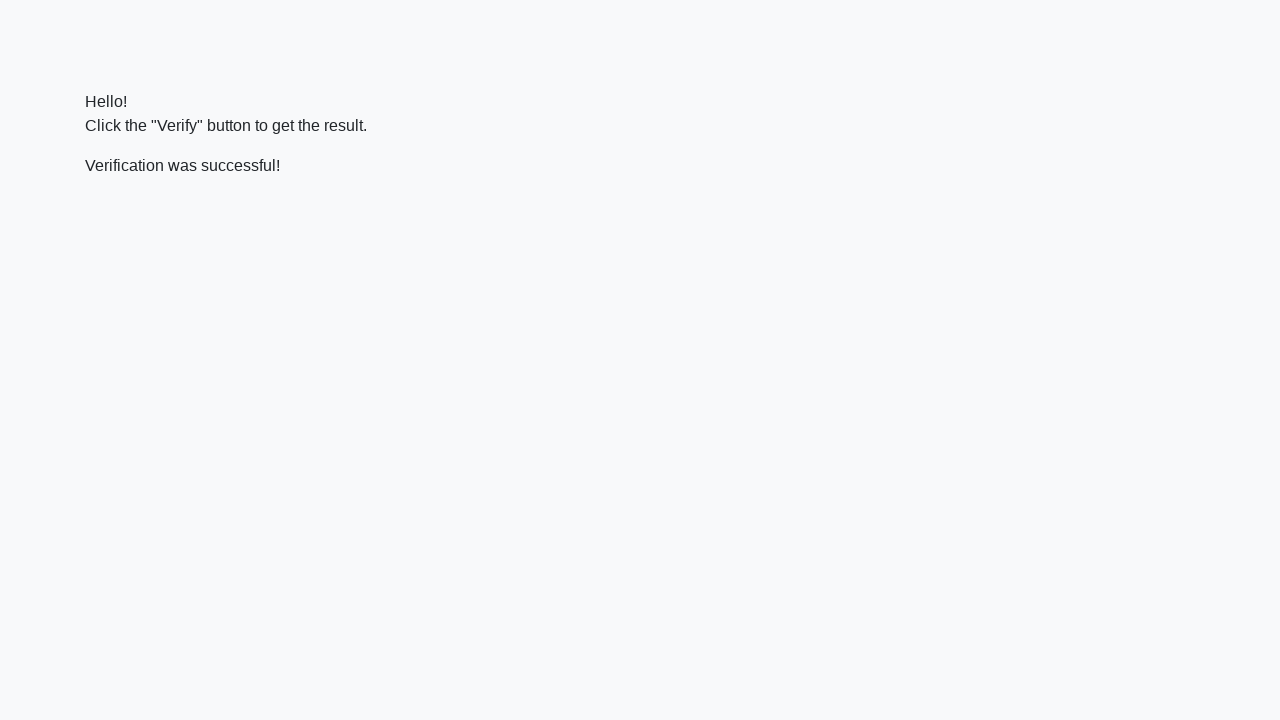

Located the verify message element
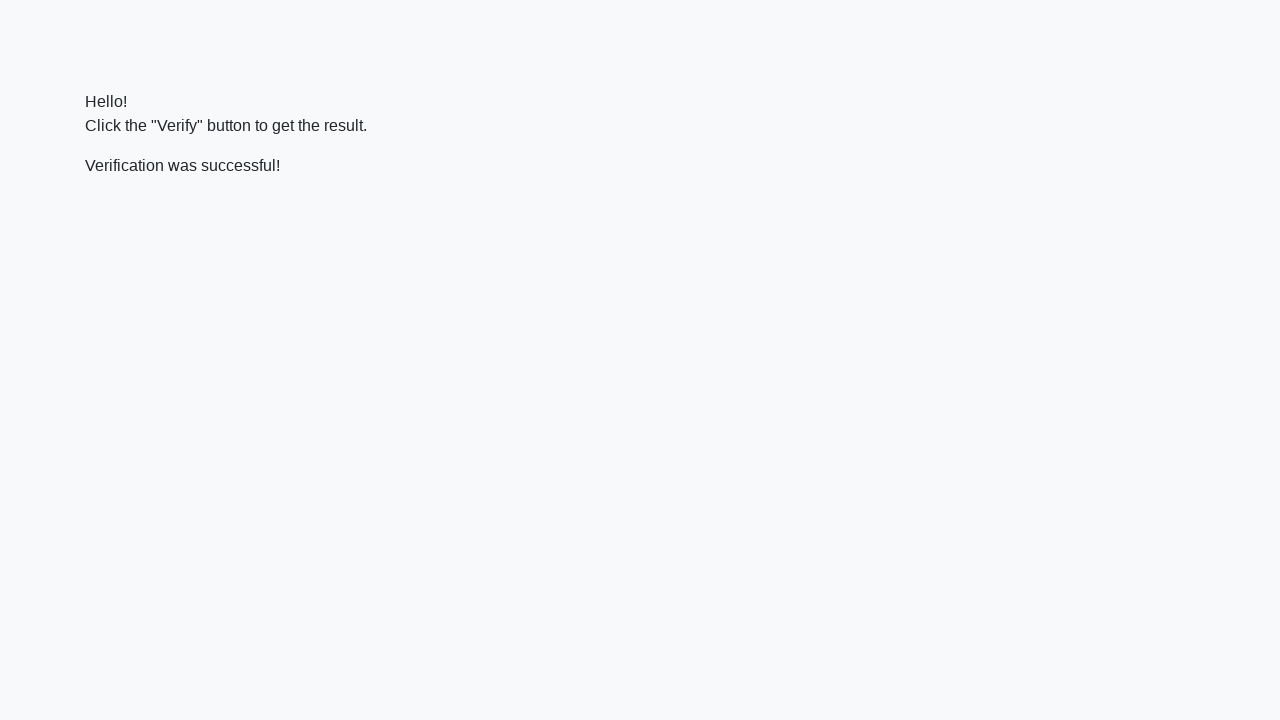

Waited for verify message to appear
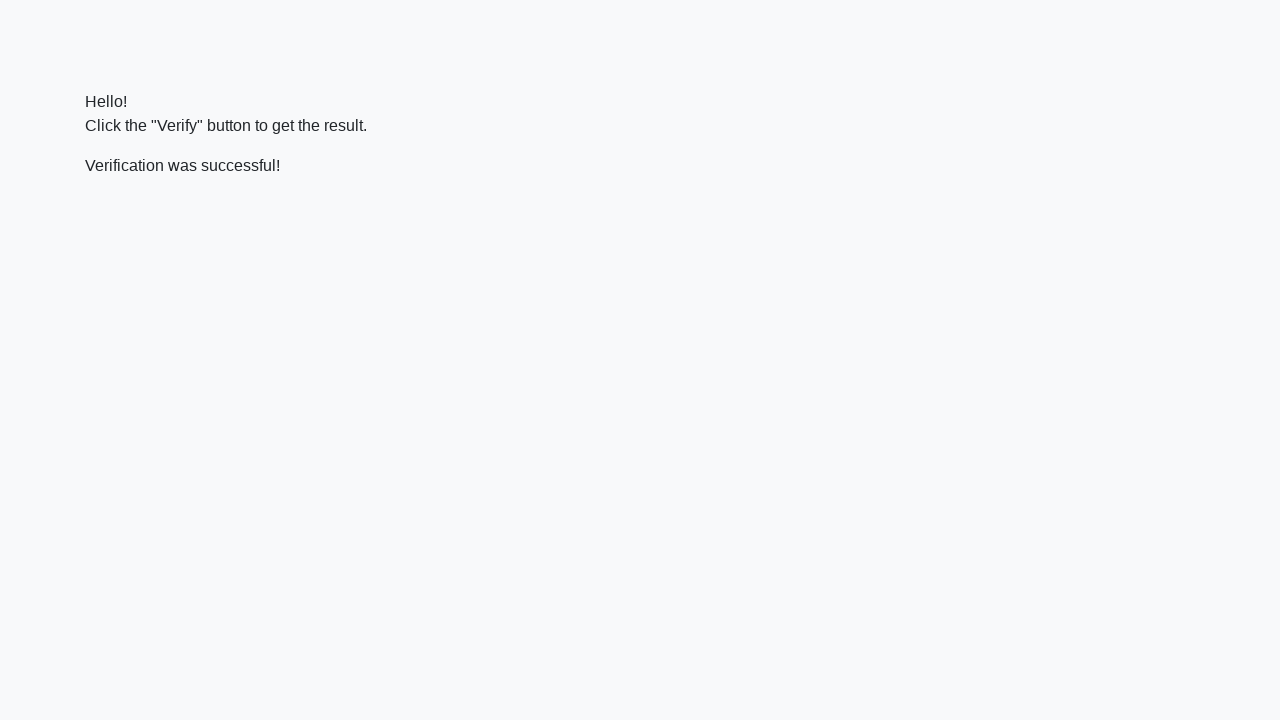

Verified that success message contains 'successful'
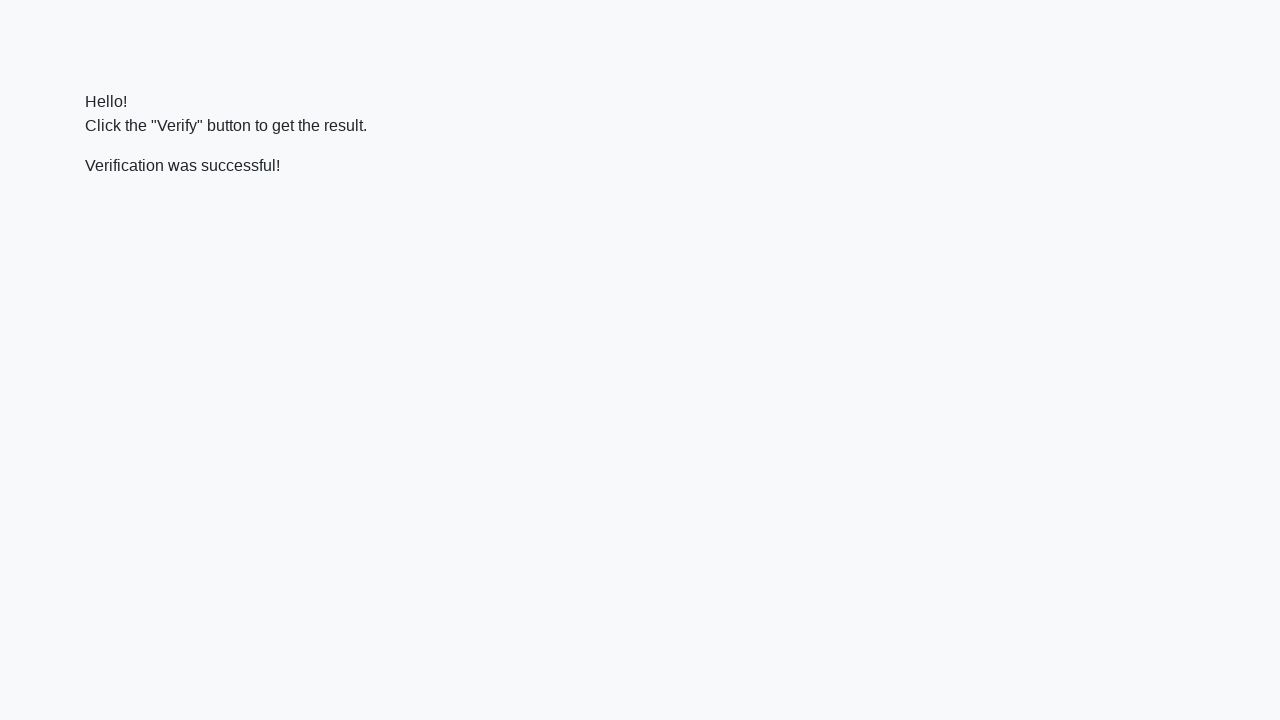

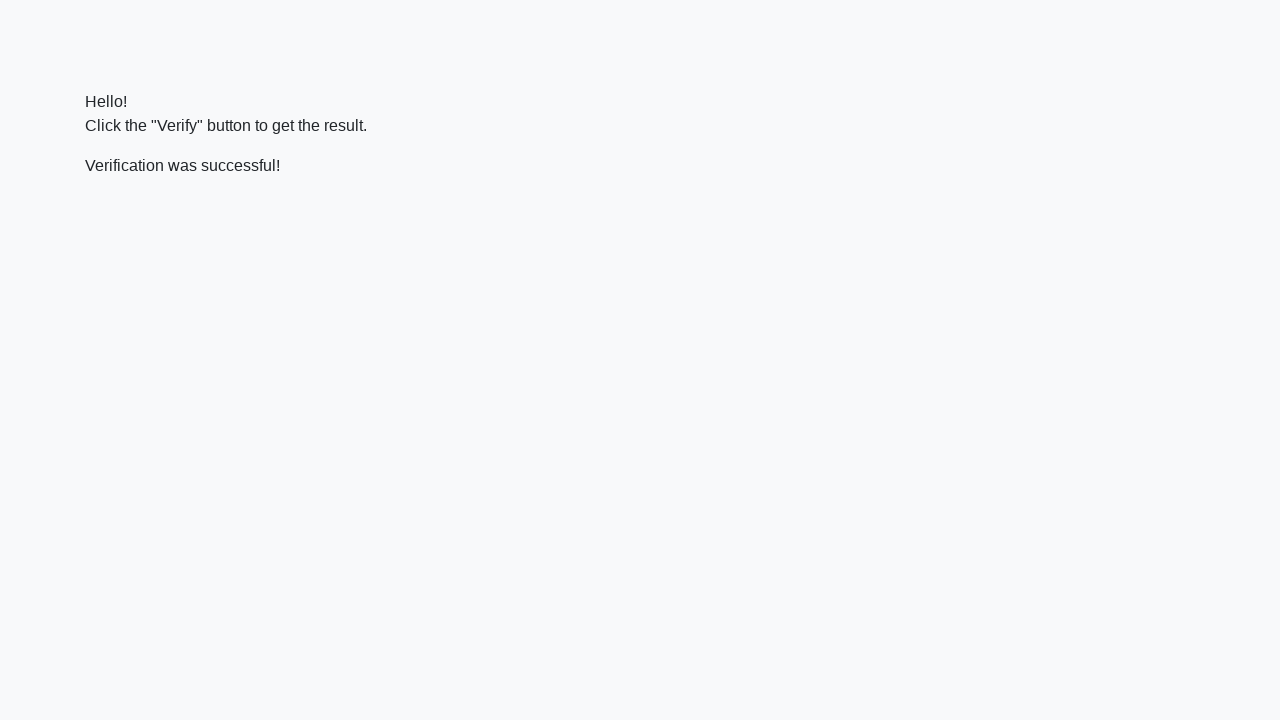